Tests various form elements on a practice website including filling text fields, clicking radio buttons, toggling checkboxes, interacting with dropdowns, and clicking links after scrolling to the bottom of the page.

Starting URL: https://rahulshettyacademy.com/AutomationPractice/

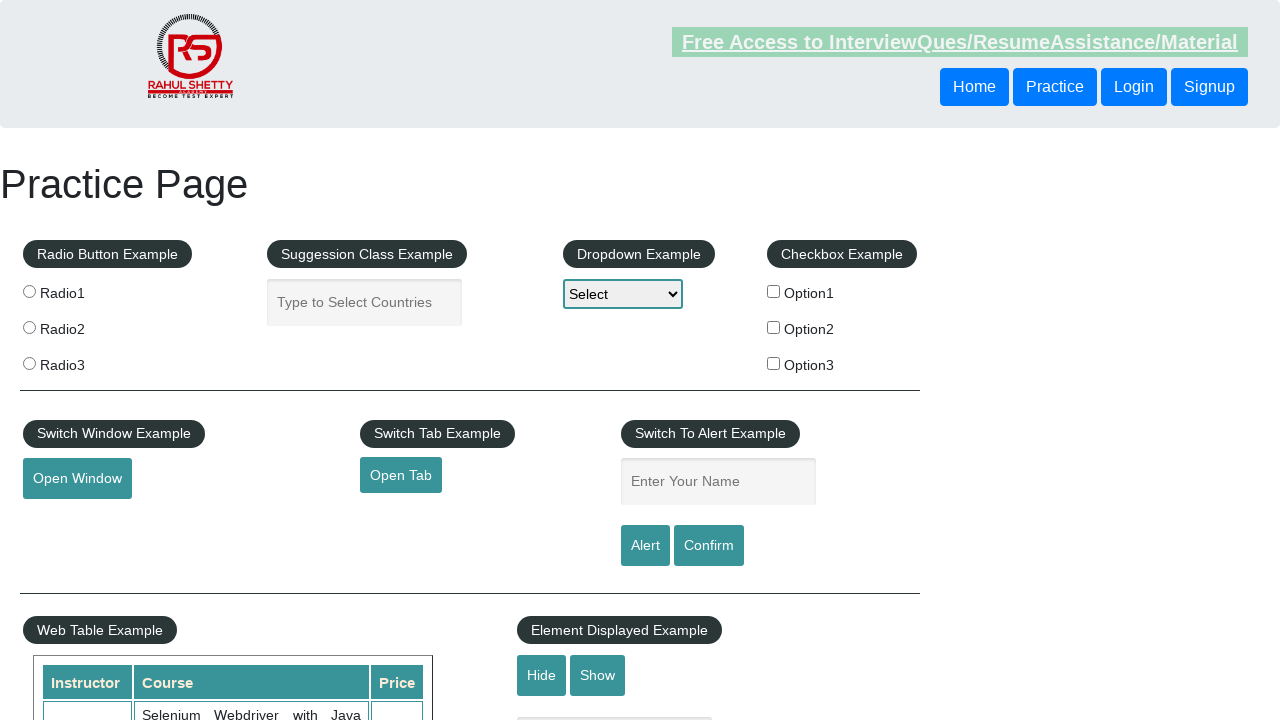

Filled name field with 'Chandrika' on #name
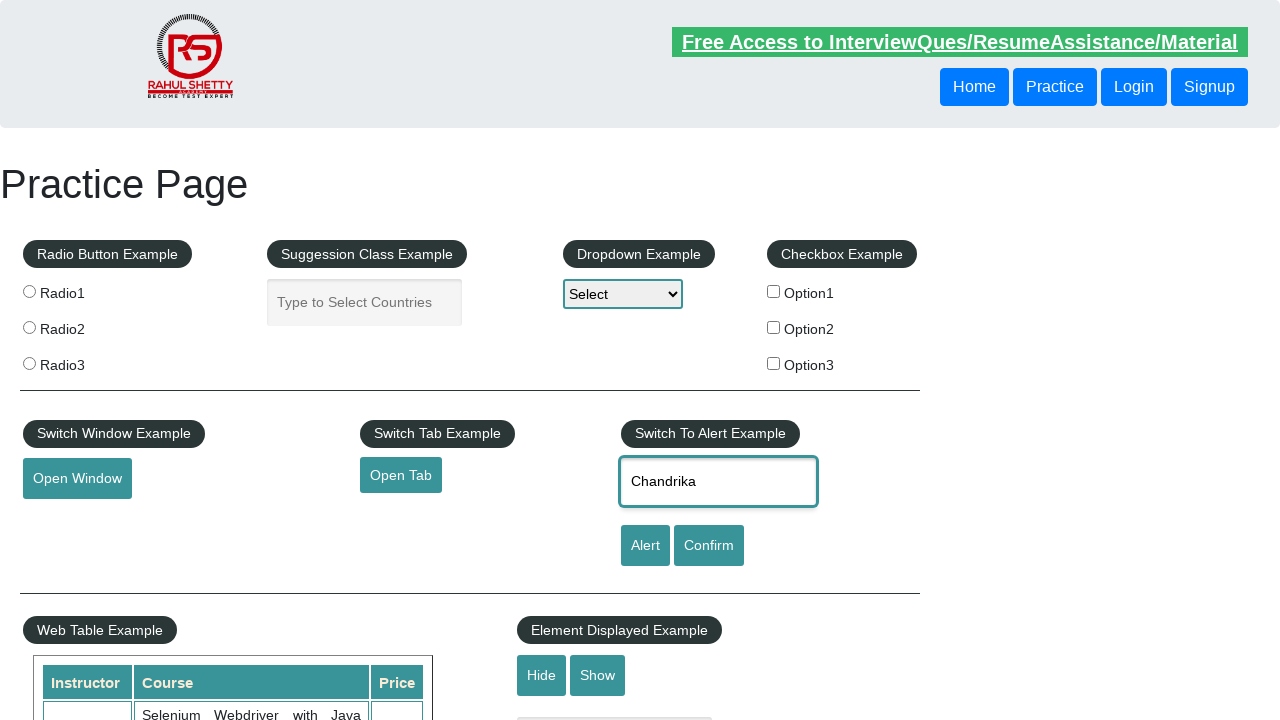

Clicked a radio button at (29, 291) on input[name='radioButton'] >> nth=0
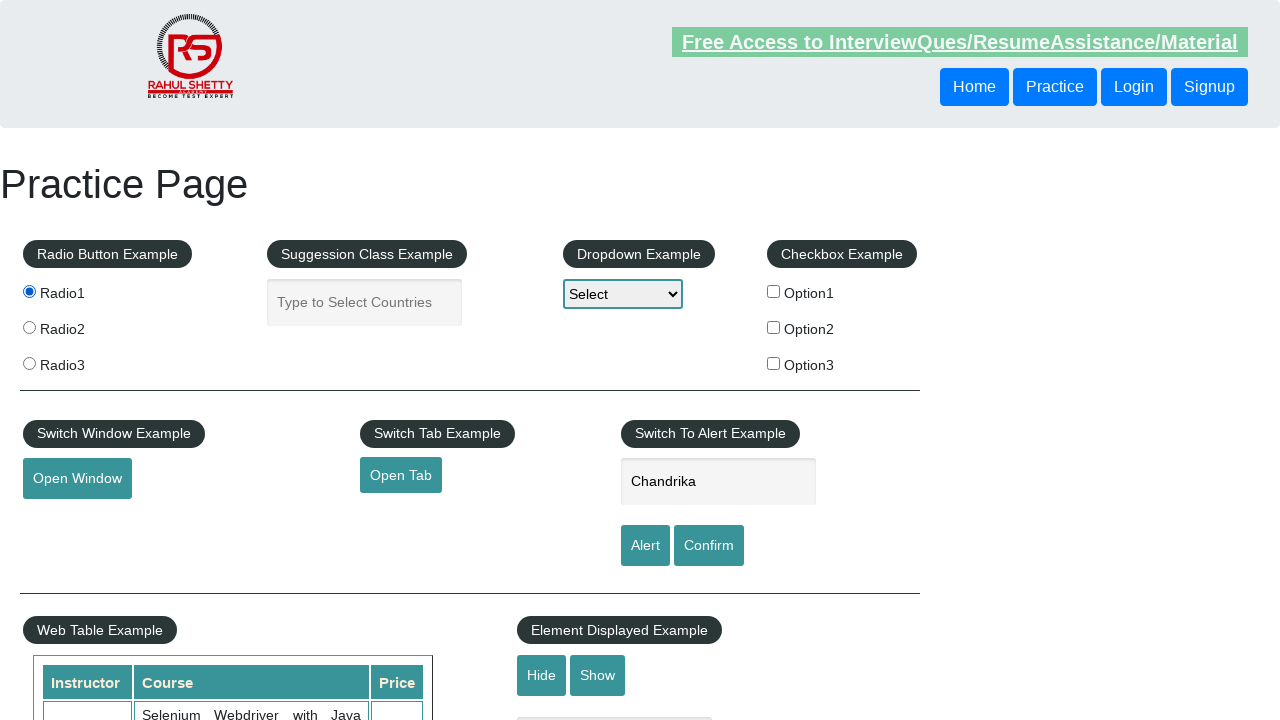

Clicked a radio button at (29, 327) on input[name='radioButton'] >> nth=1
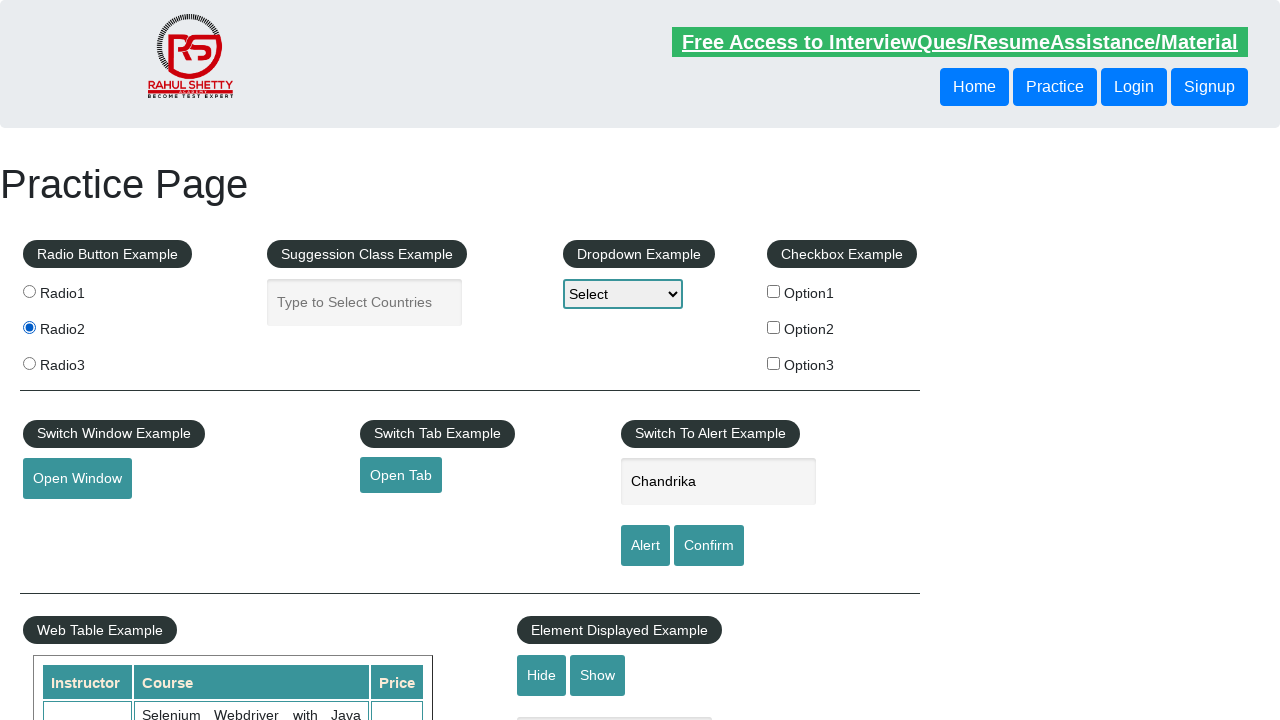

Clicked a radio button at (29, 363) on input[name='radioButton'] >> nth=2
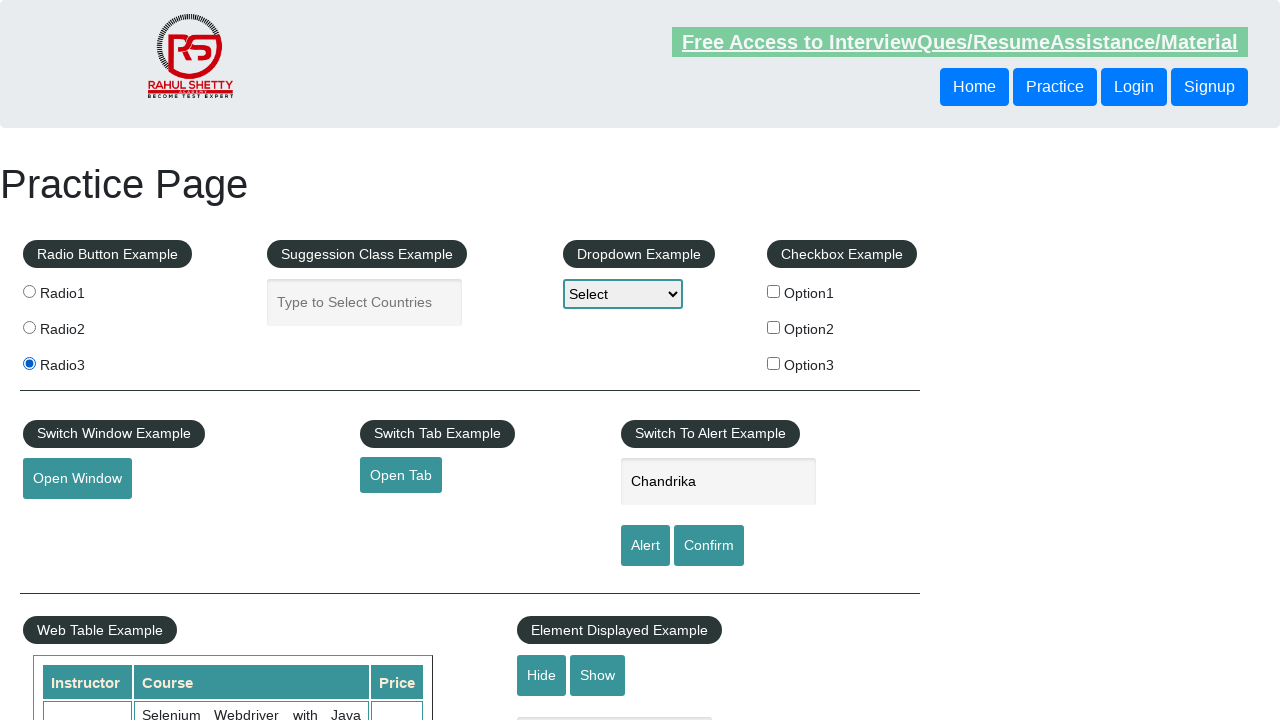

Clicked option2 checkbox at (774, 327) on input[value='option2']
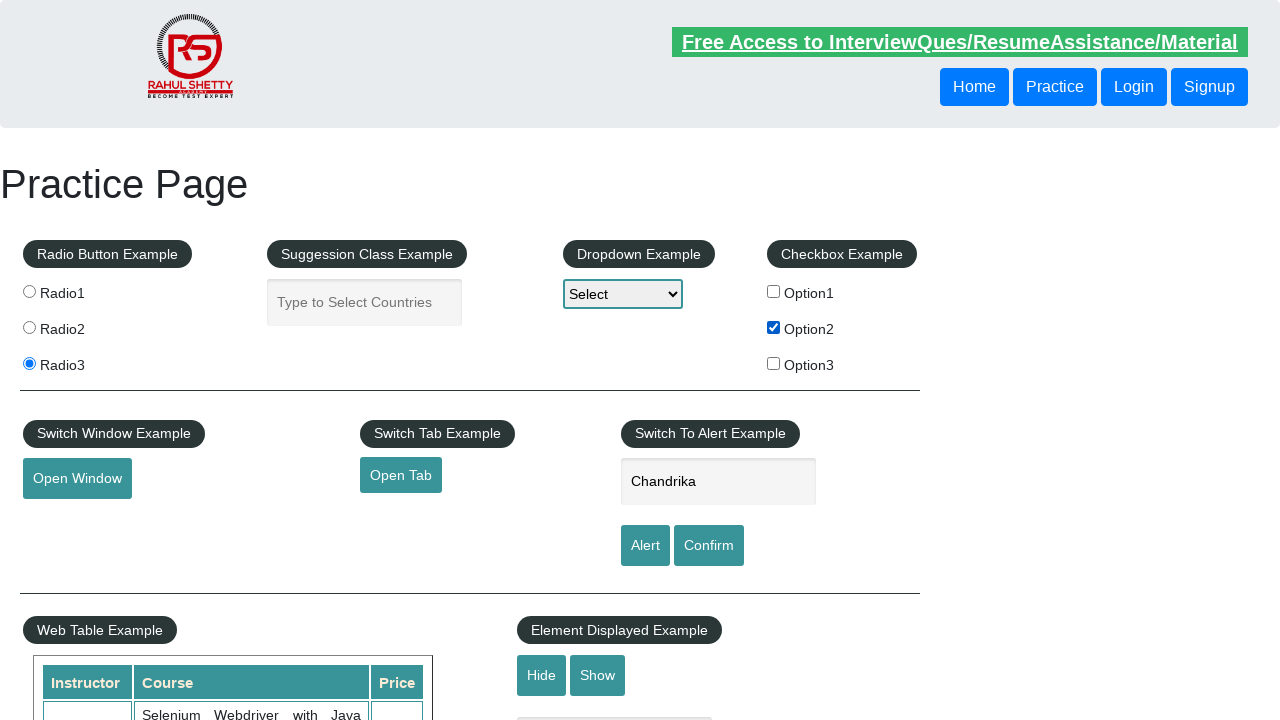

Verified option2 checkbox is checked
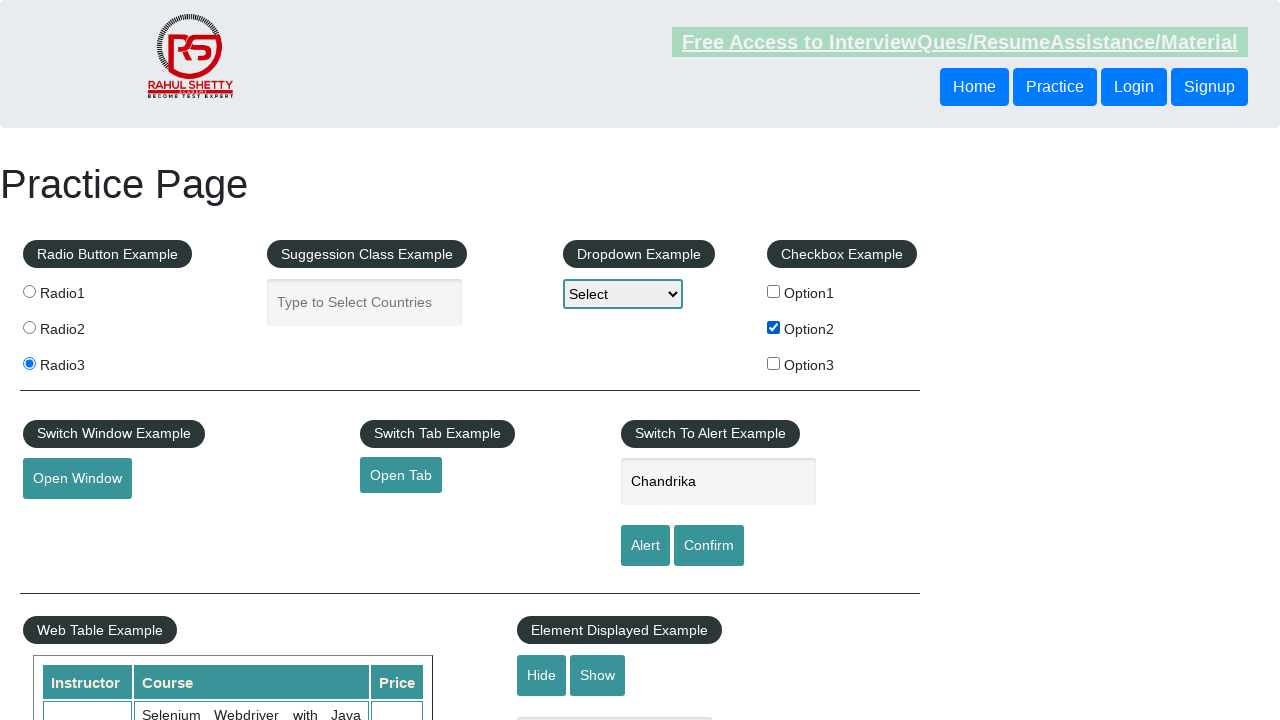

Unchecked option2 checkbox at (774, 327) on input[value='option2']
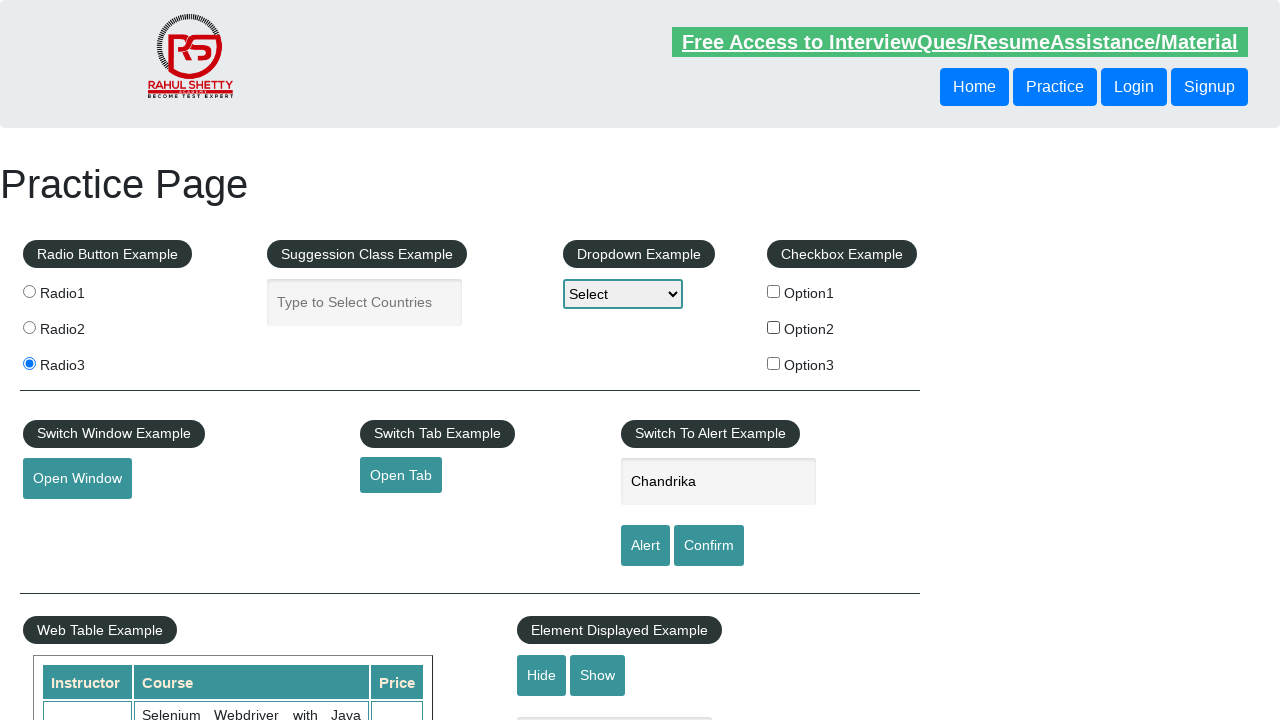

Verified option2 checkbox is unchecked
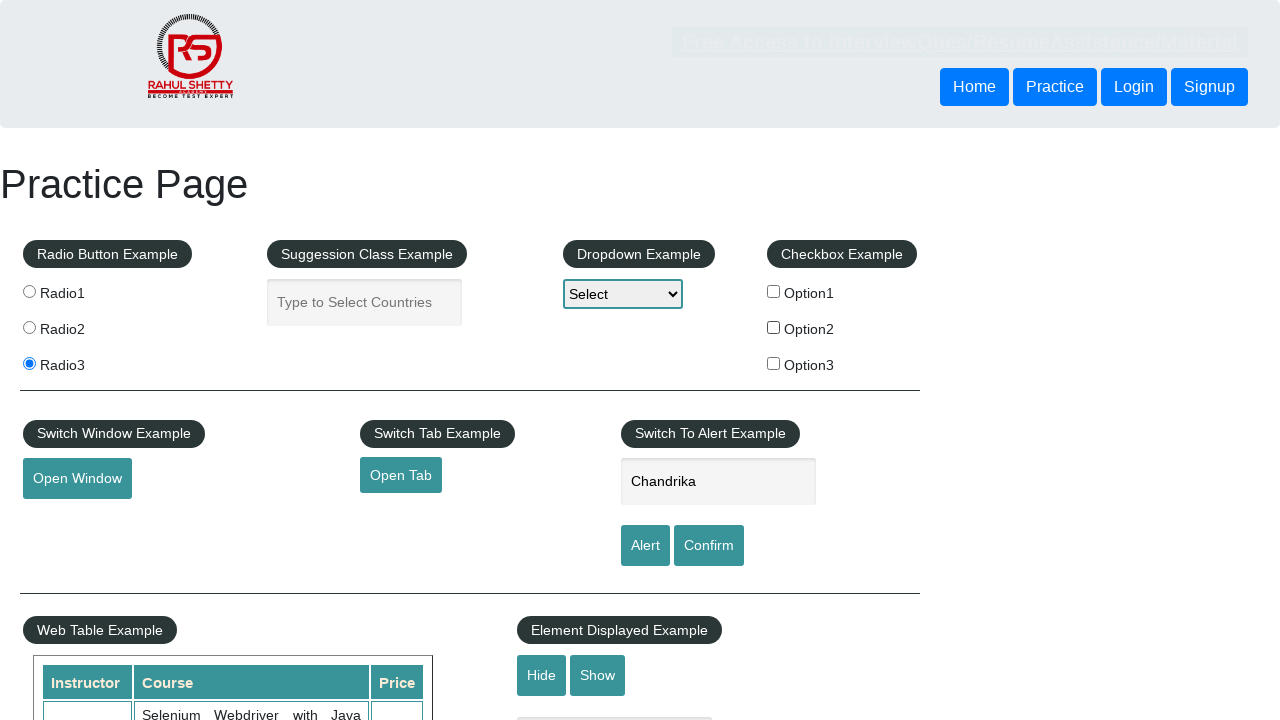

Filled autocomplete field with 'Automation is fun if learned correctly' on #autocomplete
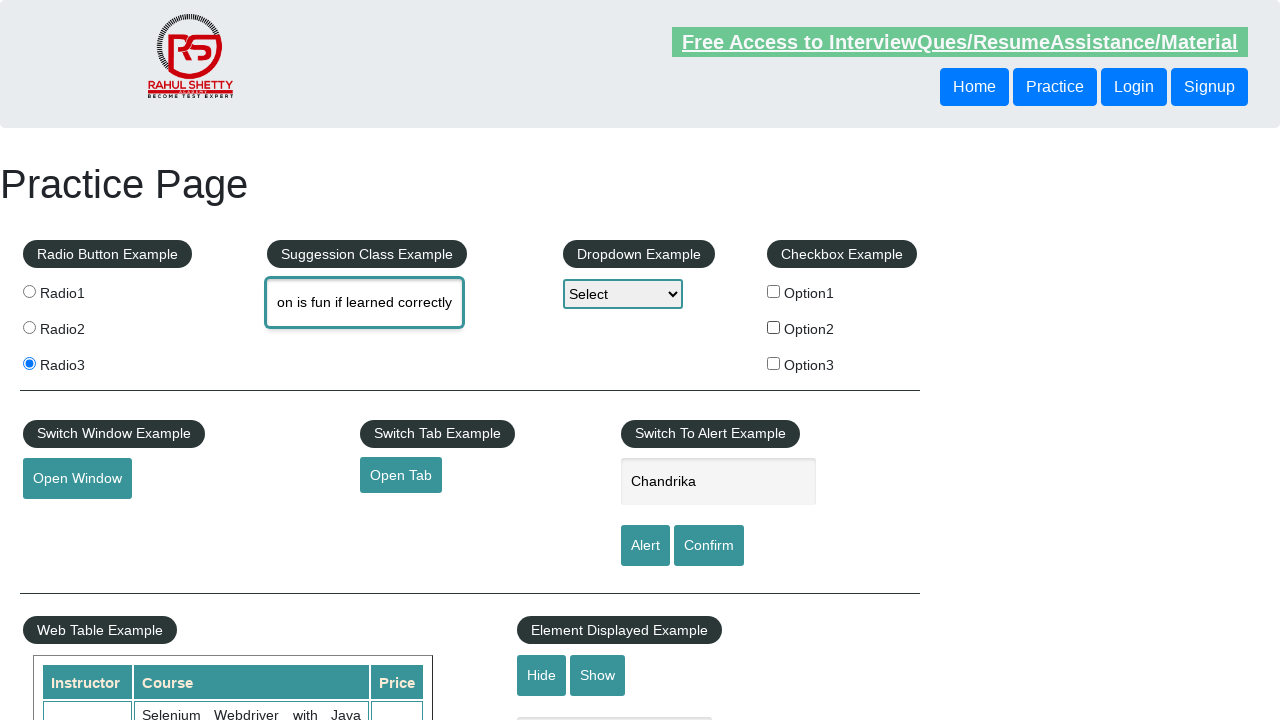

Counted 3 checkboxes on the page
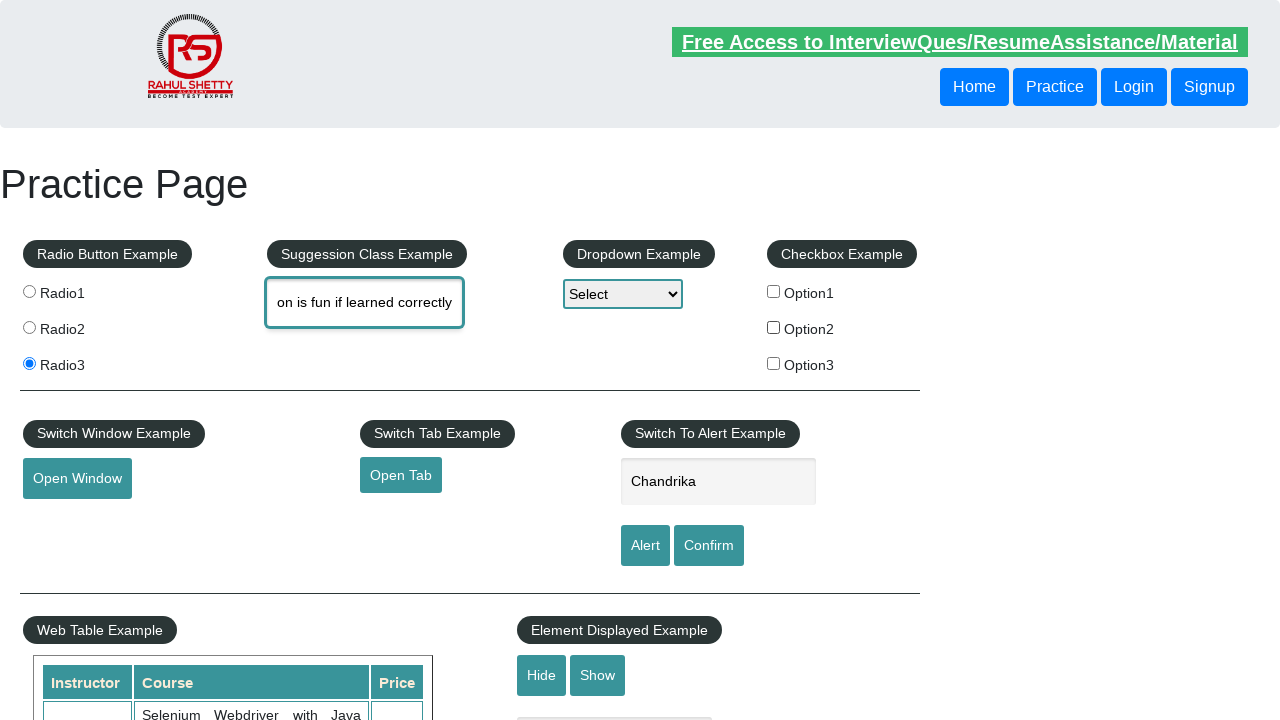

Retrieved and printed 3 dropdown options
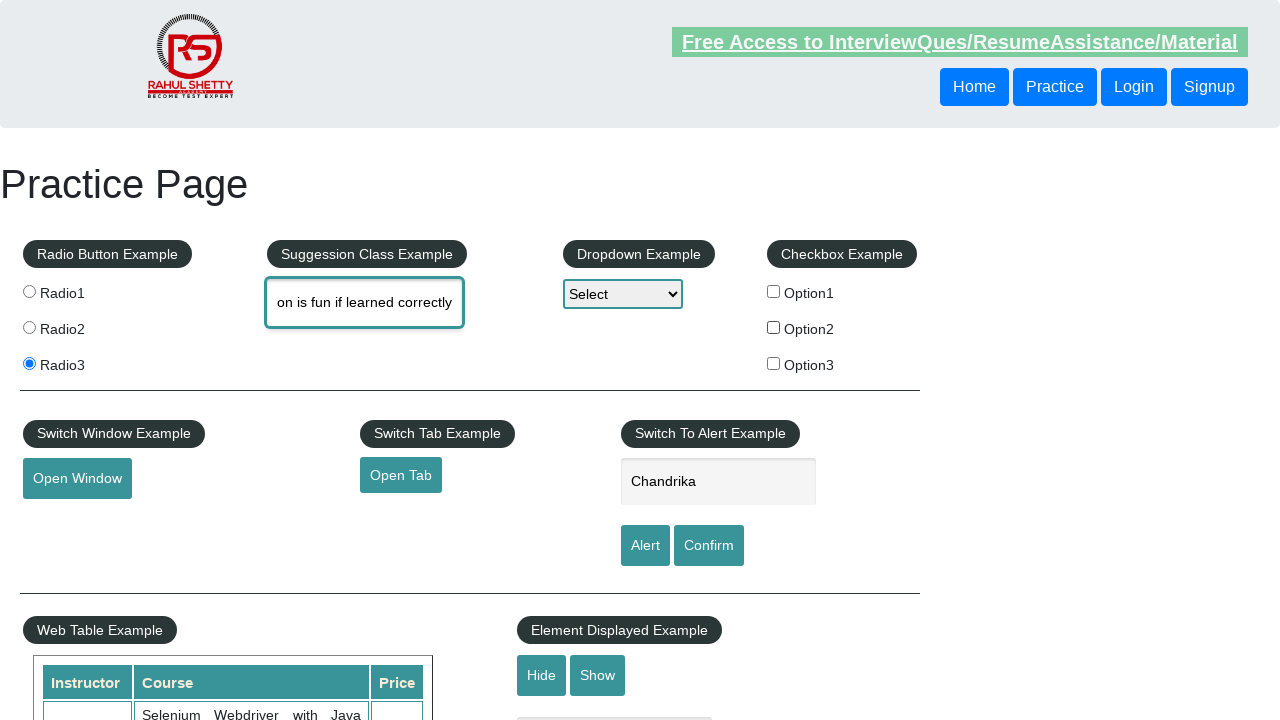

Scrolled to bottom of page
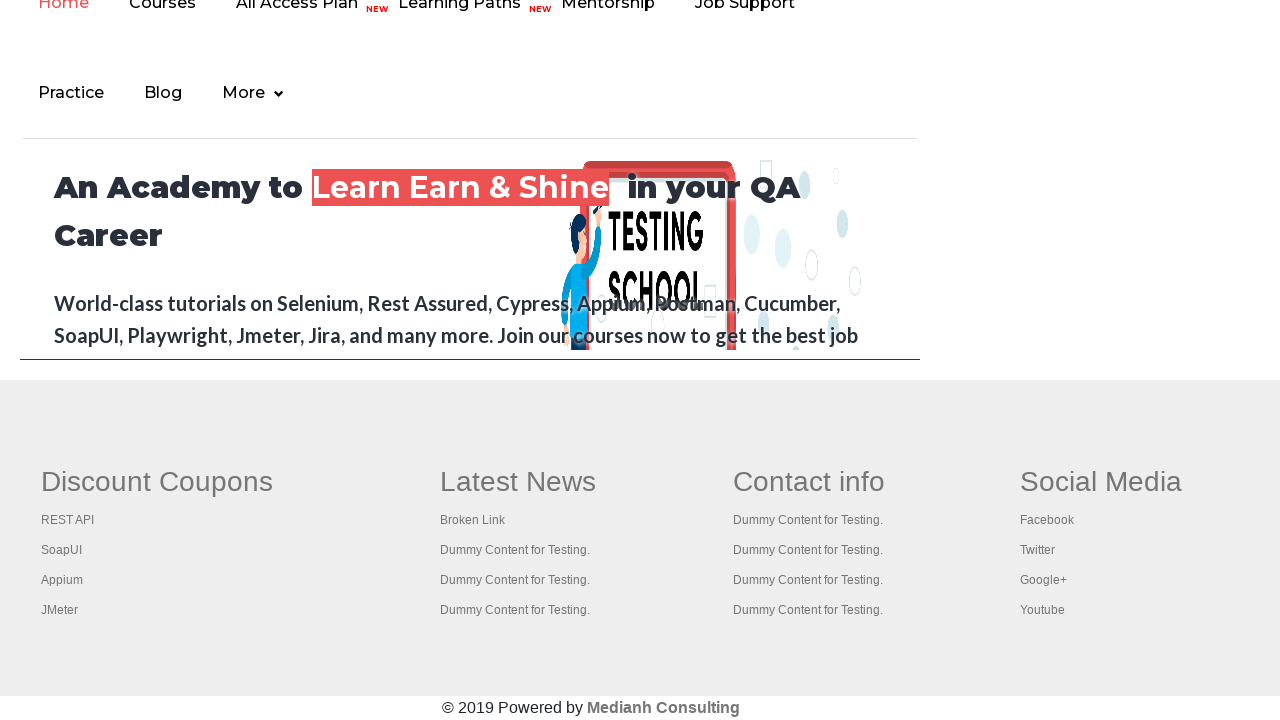

Clicked on 'Discount Coupons' link at (157, 482) on a:has-text('Discount Coupons')
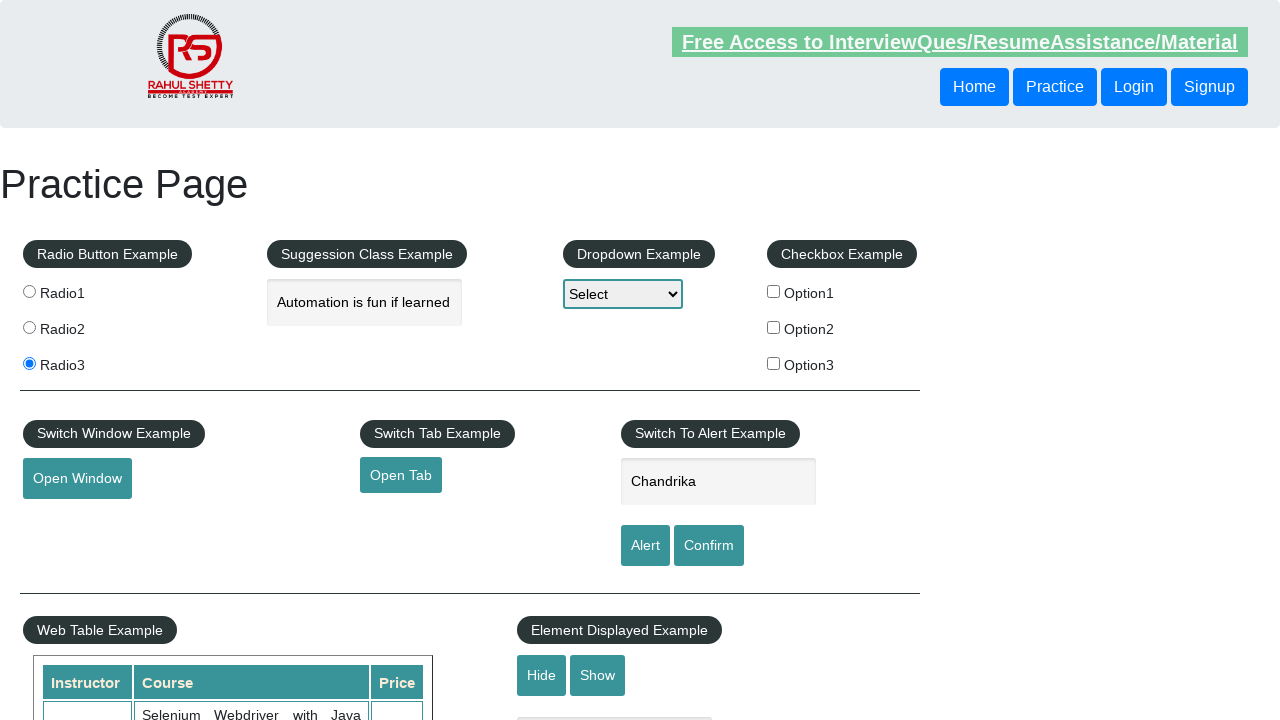

Navigation completed and page loaded
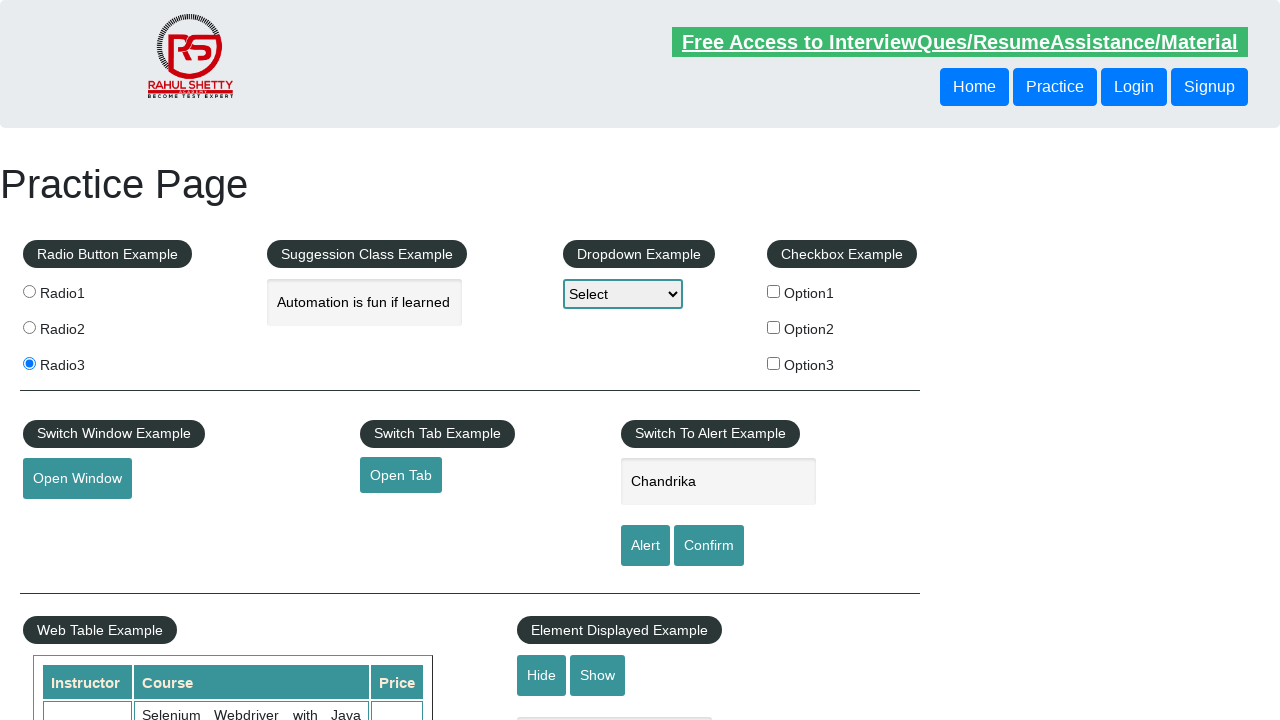

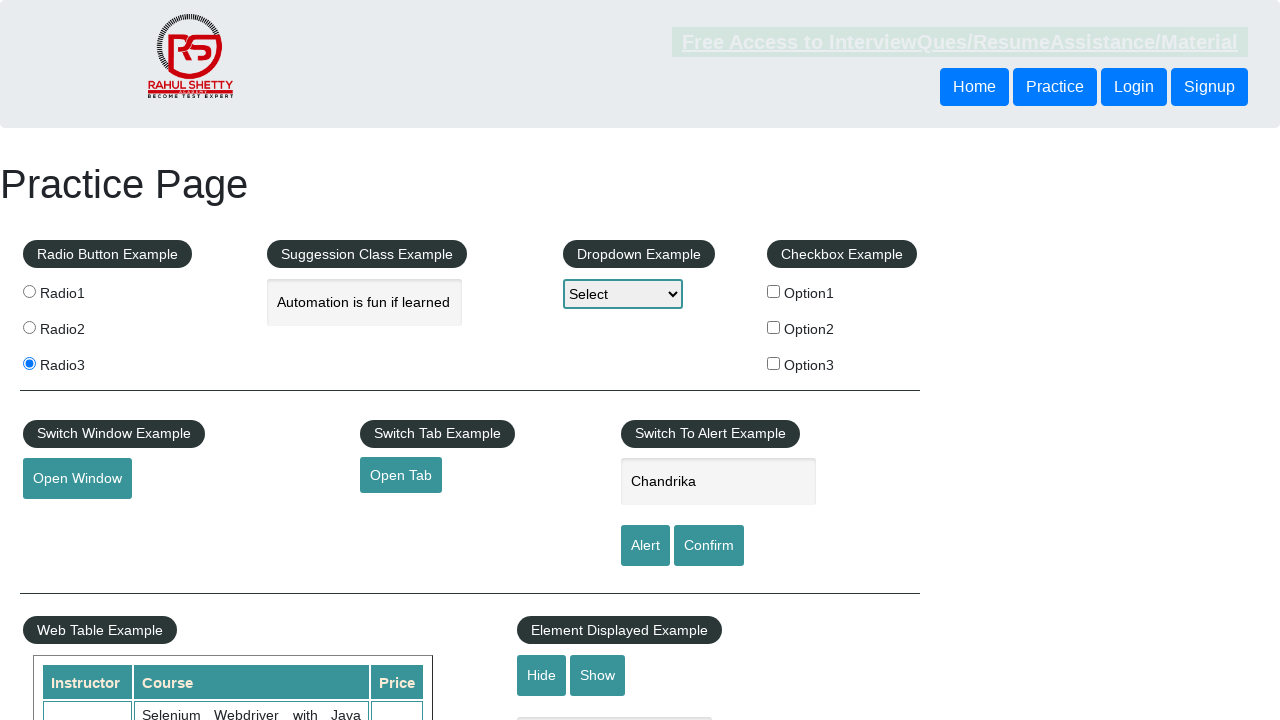